Tests deleting a todo item by first adding an item, then clicking on it and clicking the delete button

Starting URL: https://todolist.james.am/#/

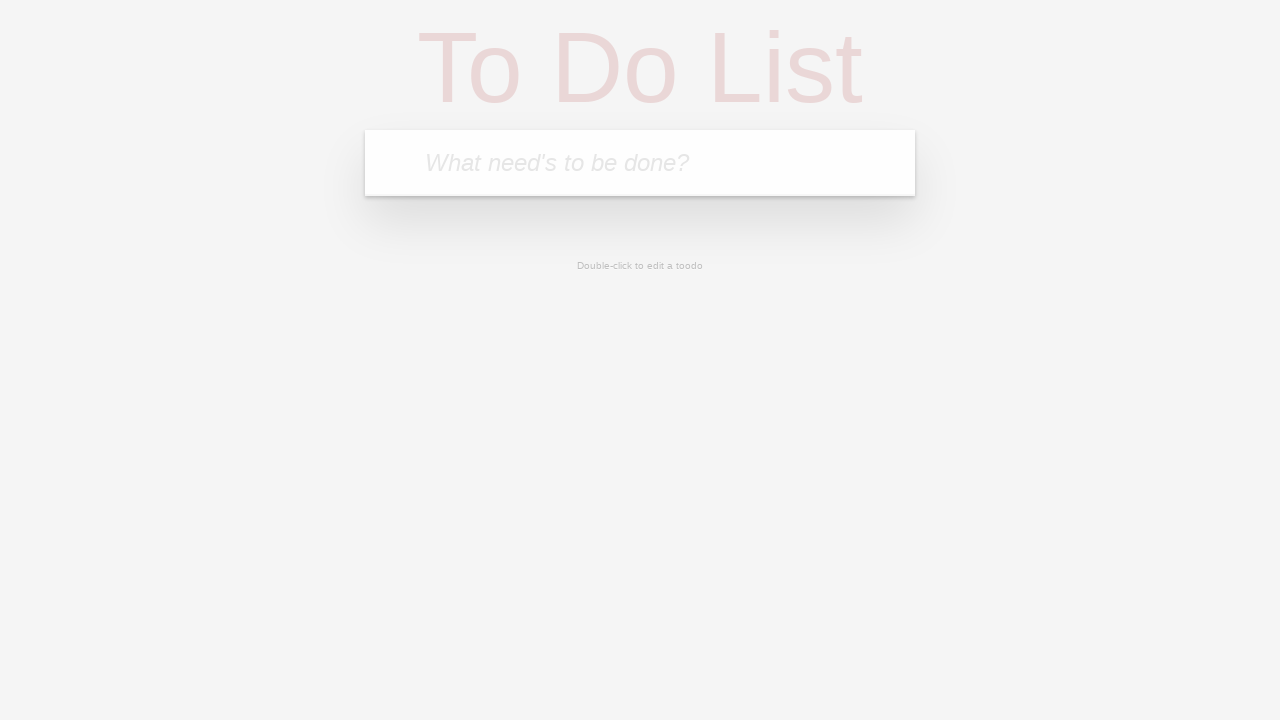

Clicked on the todo input textbox at (640, 163) on internal:role=textbox[name="What need's to be done?"i]
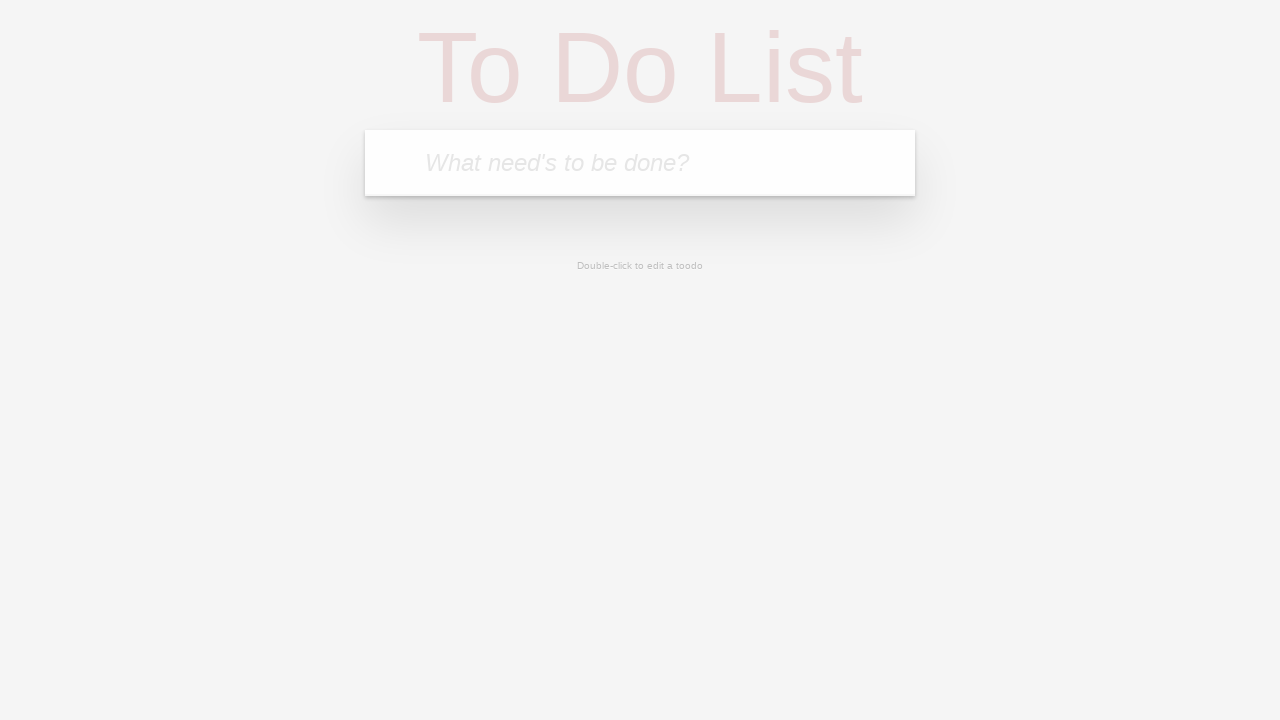

Filled in the new todo item with 'Task to delete' on internal:role=textbox[name="What need's to be done?"i]
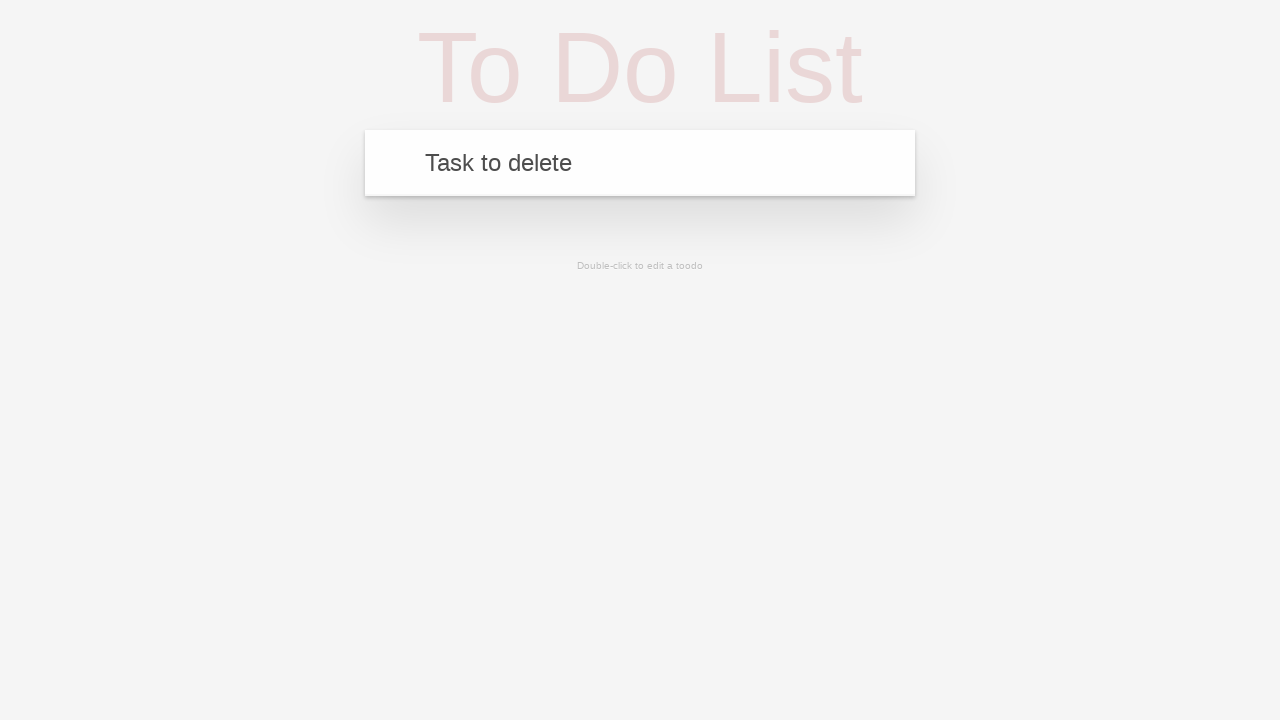

Pressed Enter to add the todo item on internal:role=textbox[name="What need's to be done?"i]
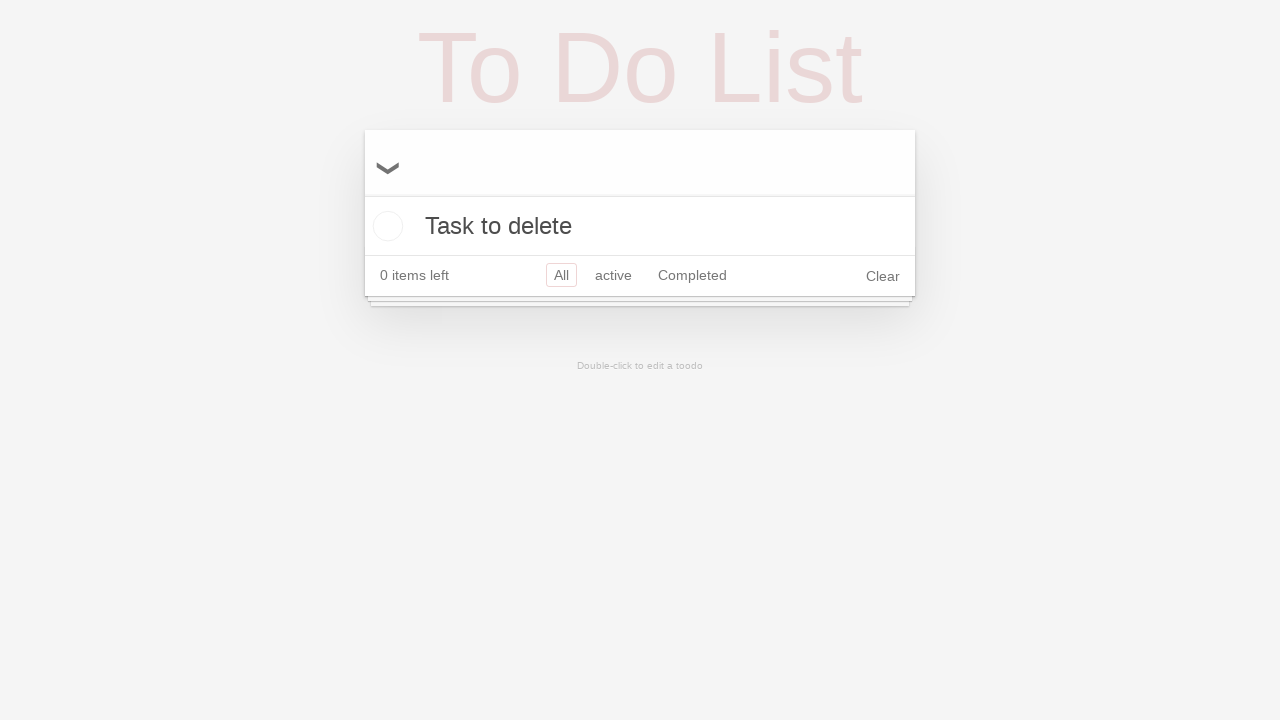

Clicked on the todo item text 'Task to delete' at (640, 226) on internal:text="Task to delete"i
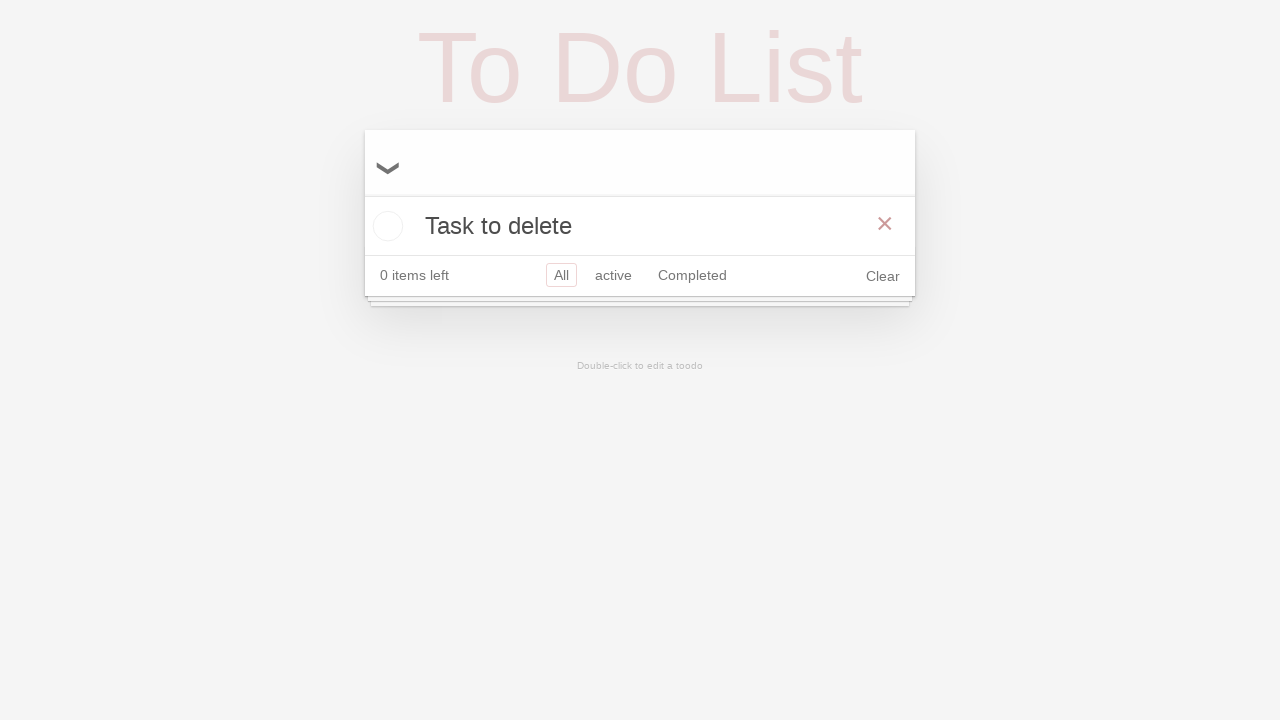

Clicked the delete button to remove the todo item at (885, 224) on internal:role=button[name="×"i] >> nth=0
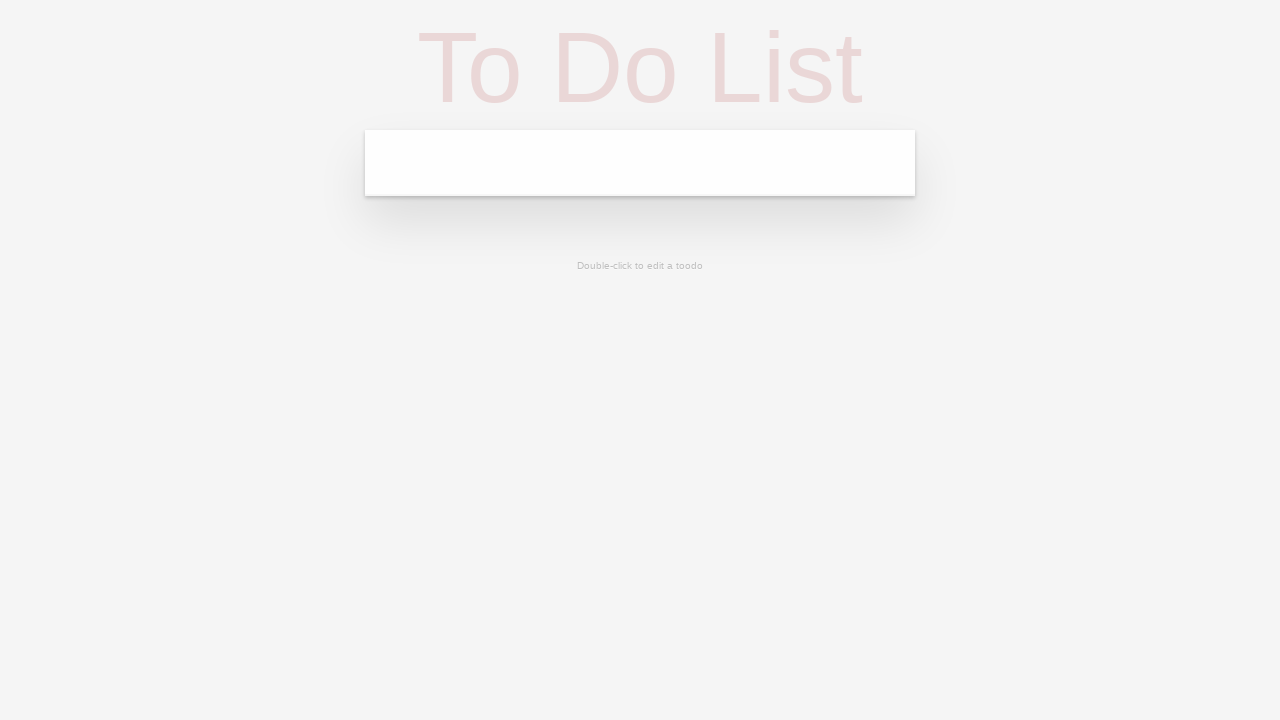

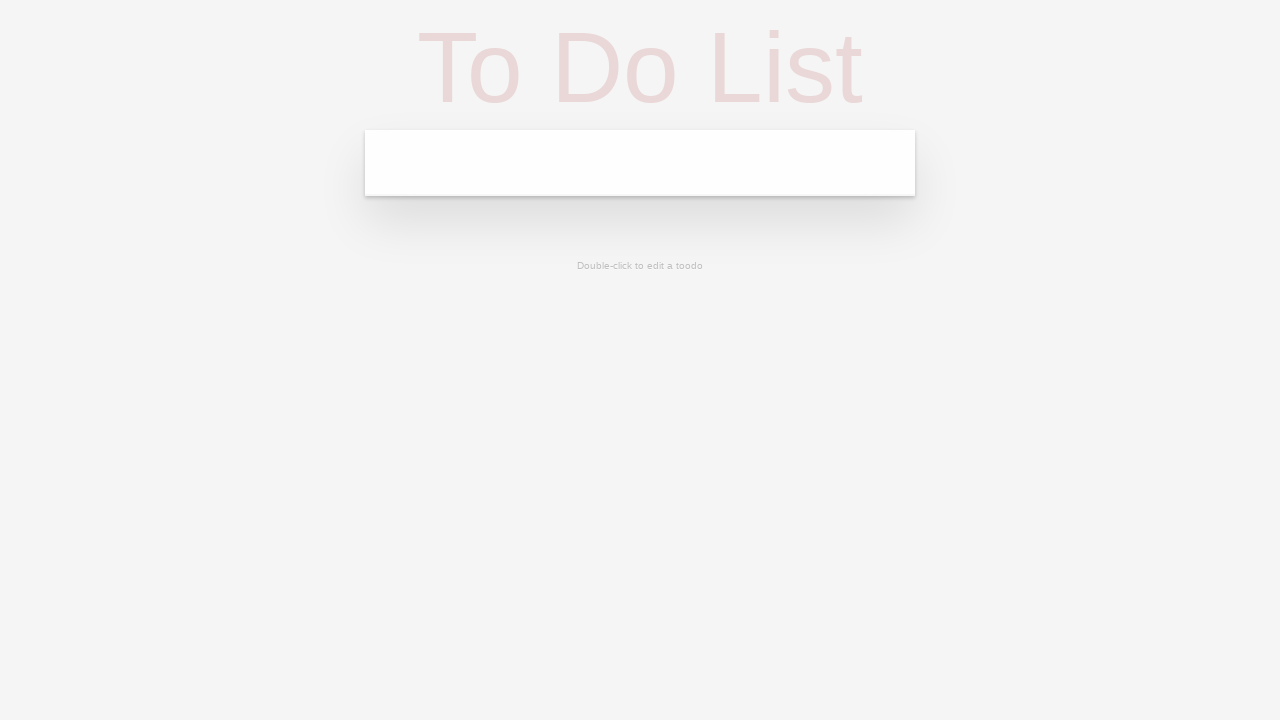